Tests drag and drop functionality using click-and-hold method to move an element to a target destination within an iframe

Starting URL: https://jqueryui.com/droppable/

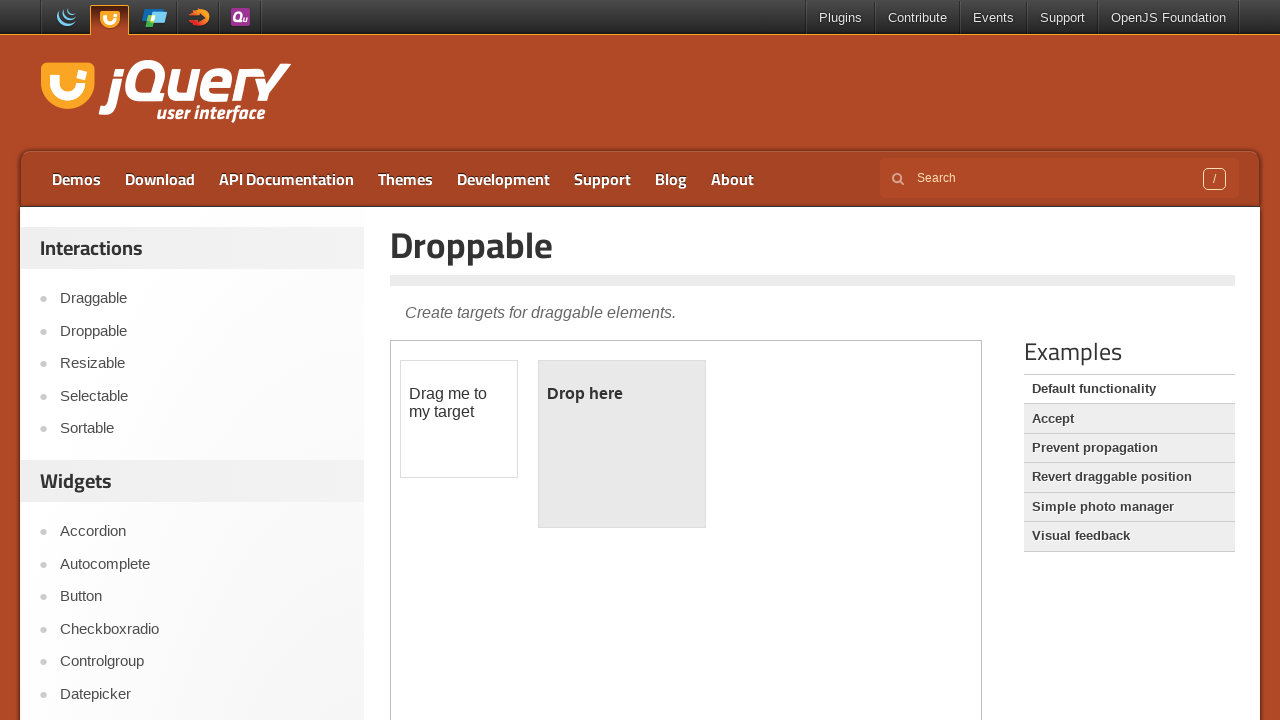

Located iframe containing drag and drop elements
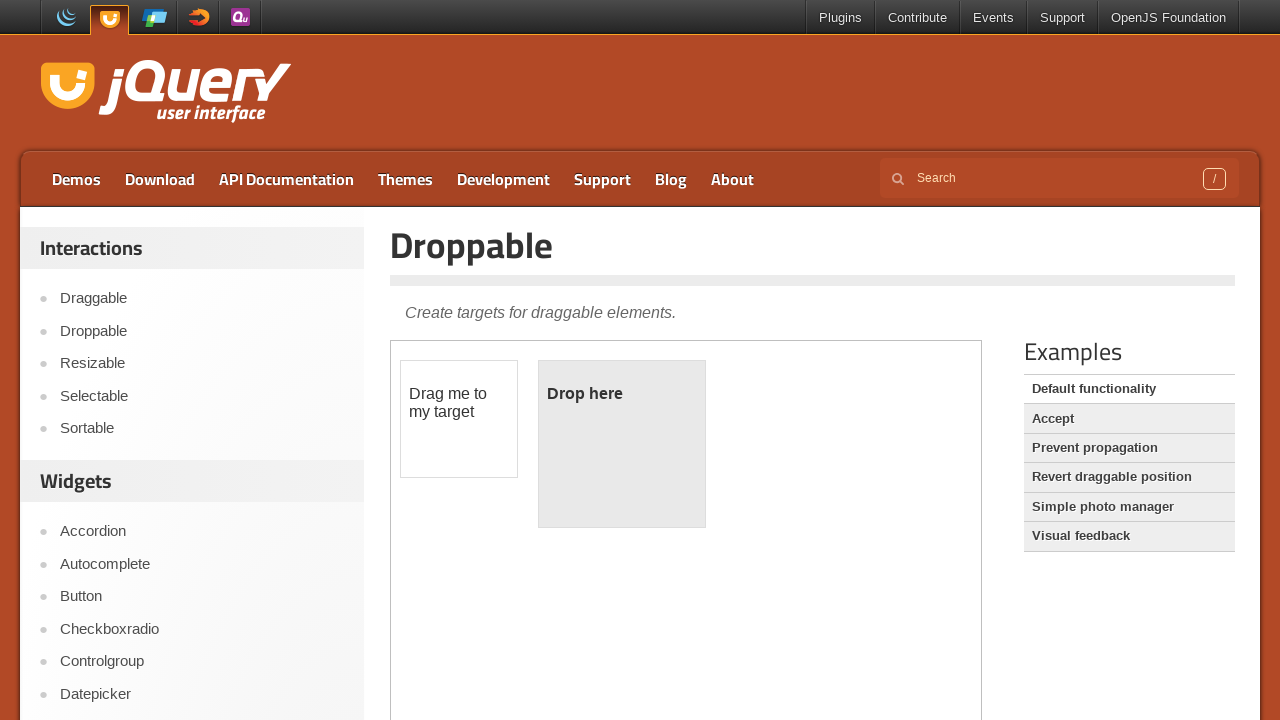

Located draggable source element
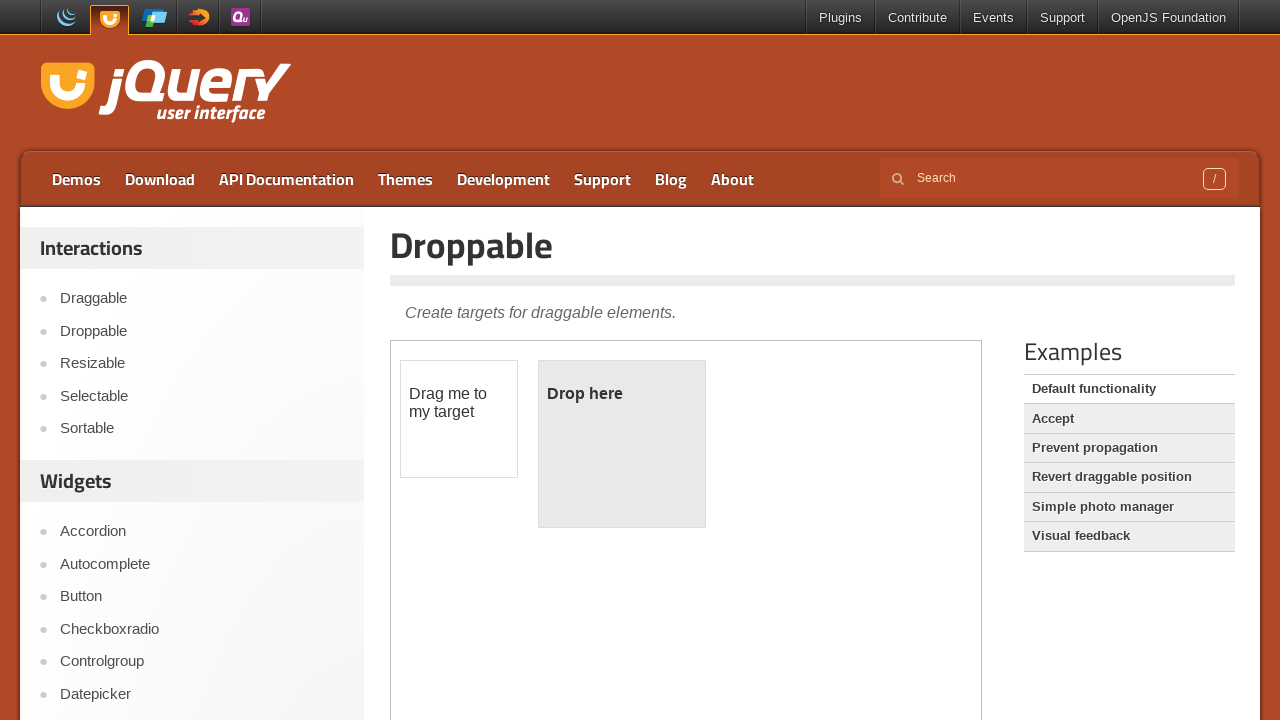

Located droppable target element
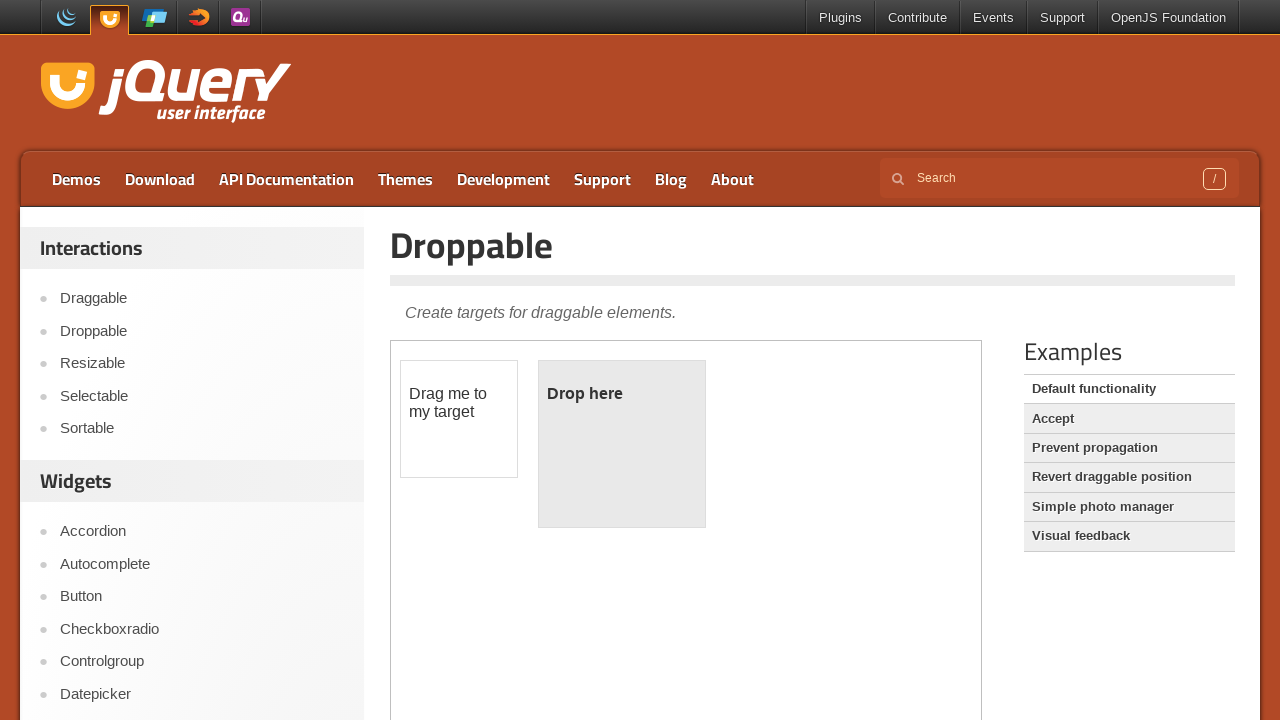

Hovered over draggable source element at (459, 419) on iframe.demo-frame >> internal:control=enter-frame >> #draggable
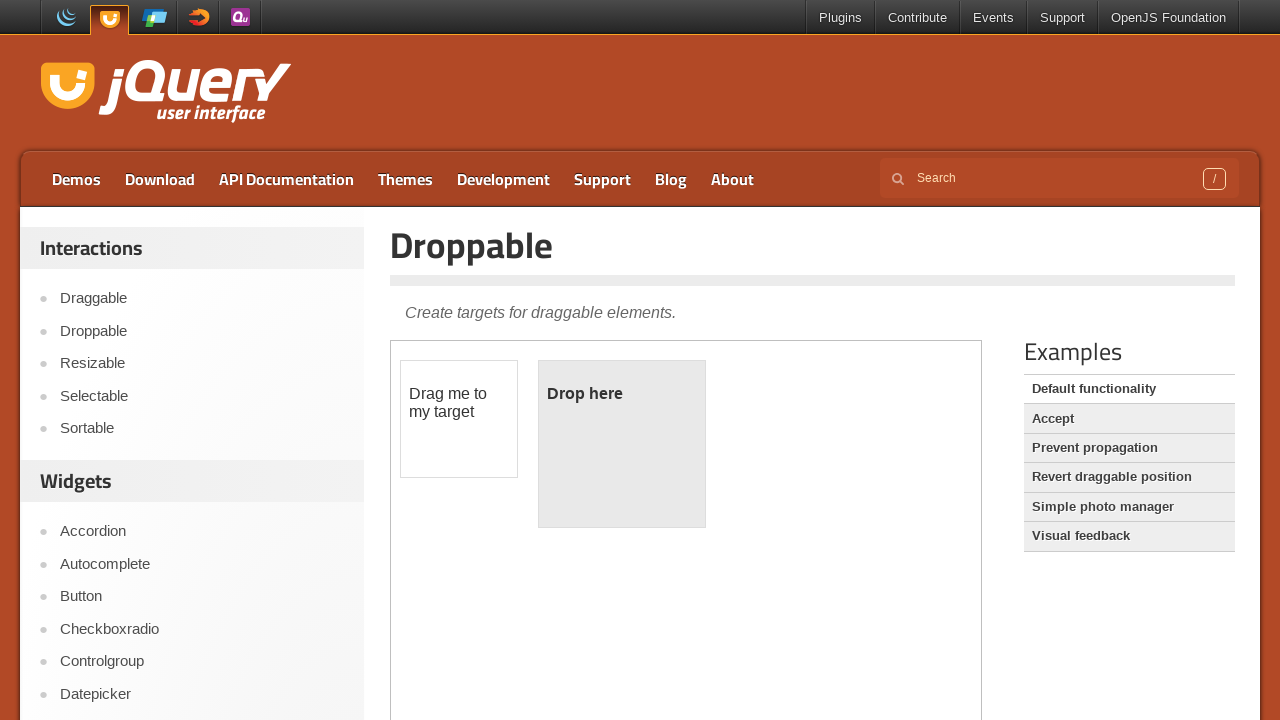

Pressed mouse button down to initiate drag at (459, 419)
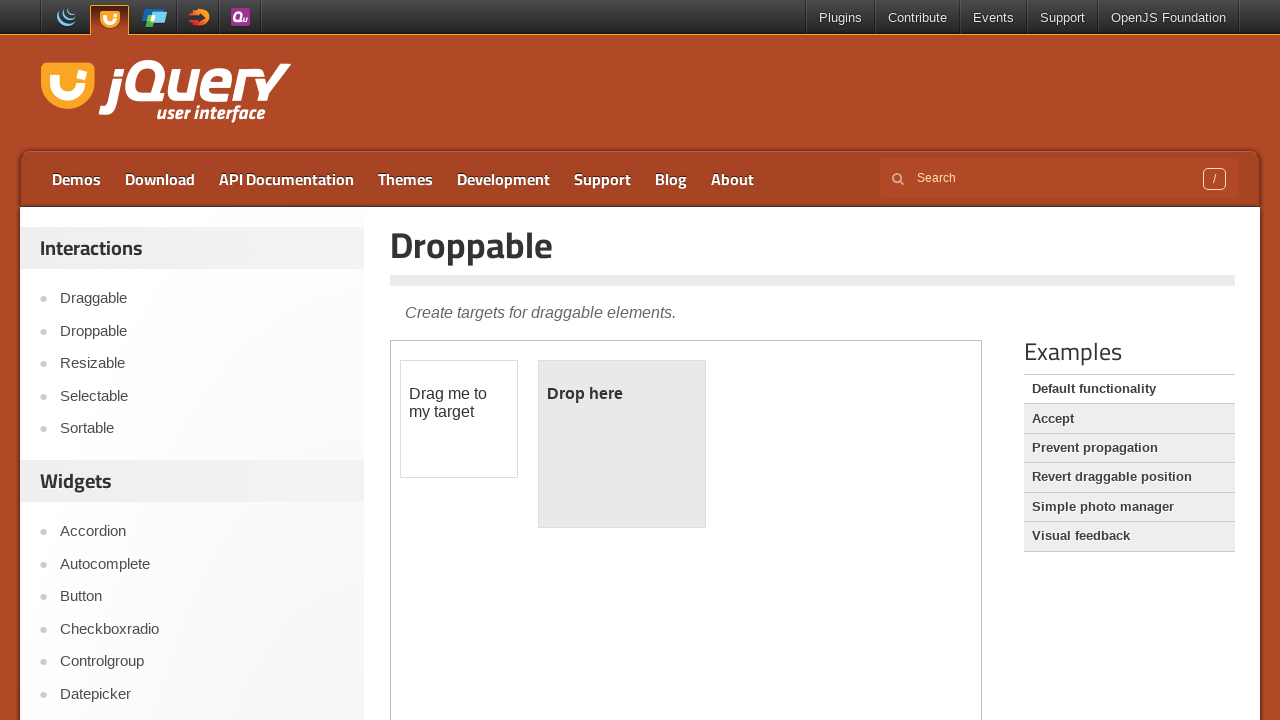

Hovered over droppable target element while dragging at (622, 444) on iframe.demo-frame >> internal:control=enter-frame >> #droppable
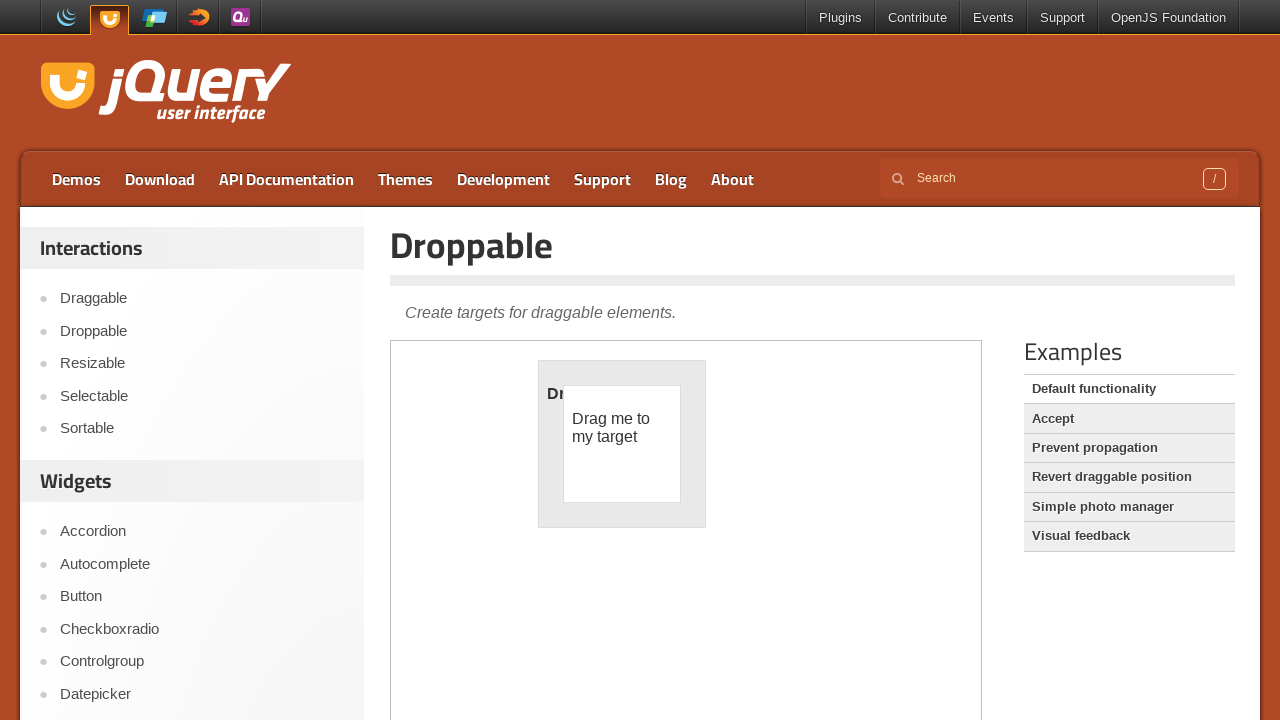

Released mouse button to complete drag and drop at (622, 444)
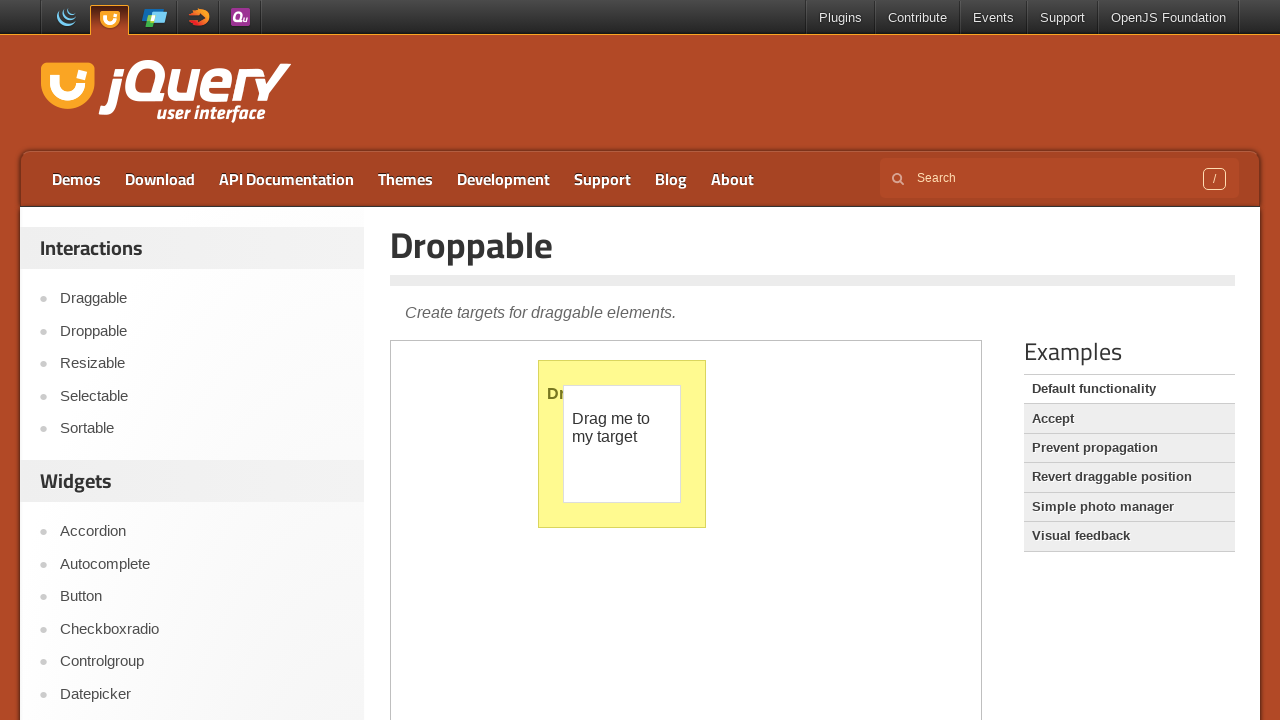

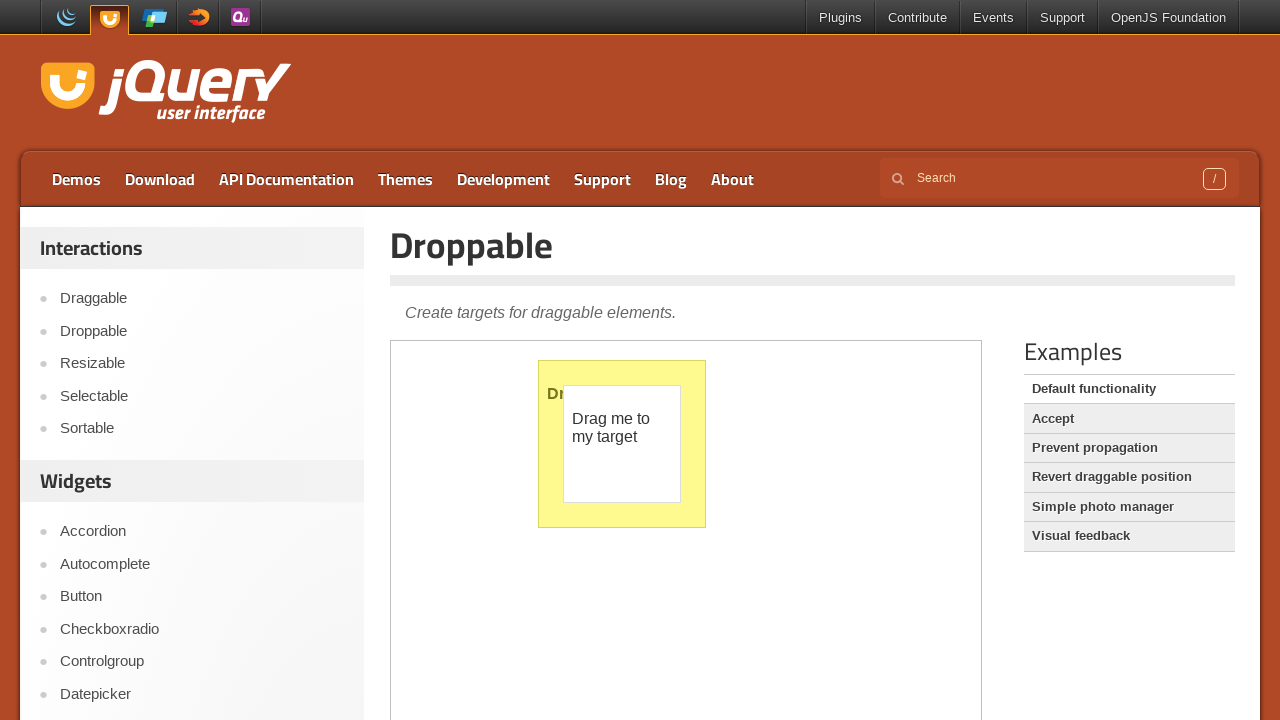